Tests opening the large modal, verifying its text content is displayed, and then closing it

Starting URL: https://demoqa.com/modal-dialogs

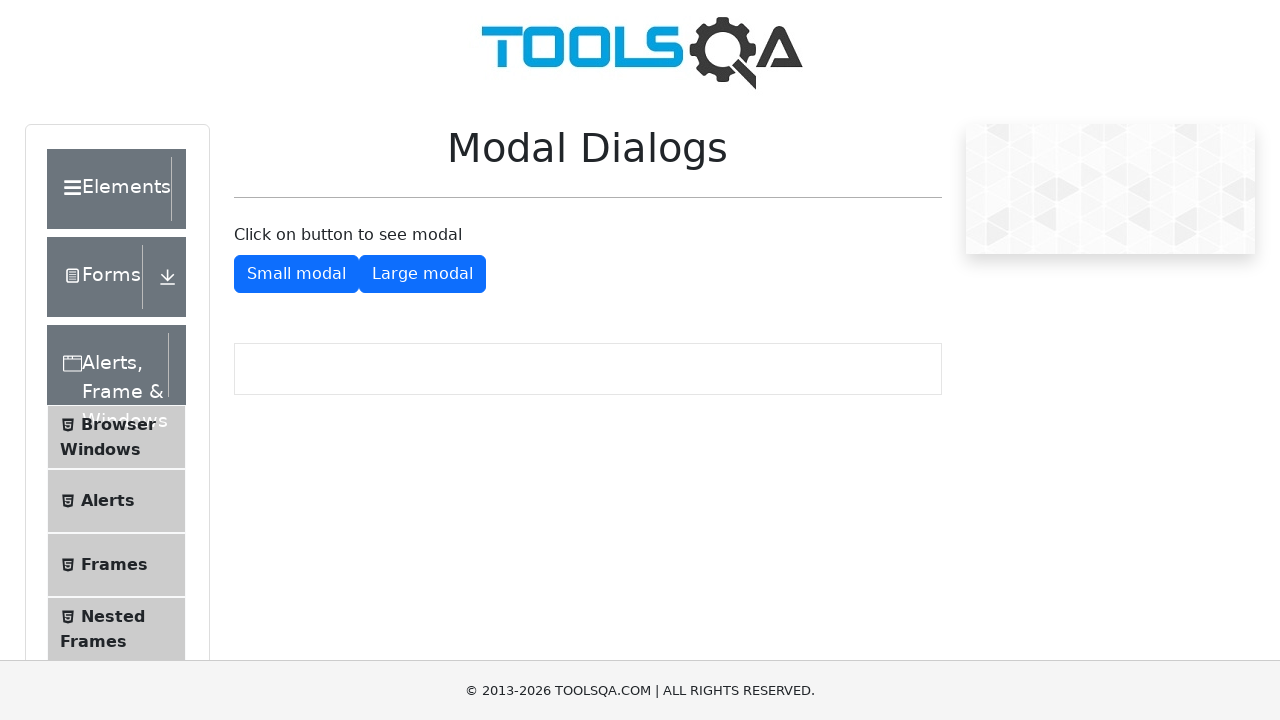

Clicked button to open large modal at (422, 274) on #showLargeModal
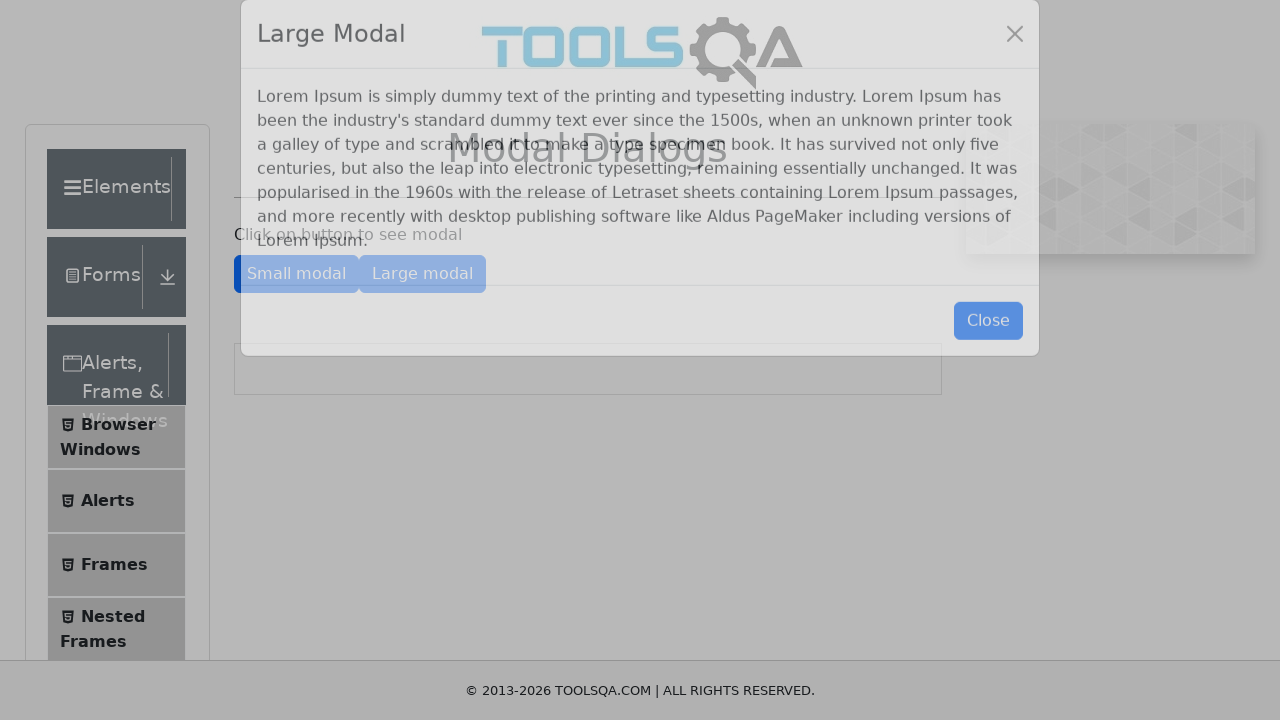

Modal body selector appeared in DOM
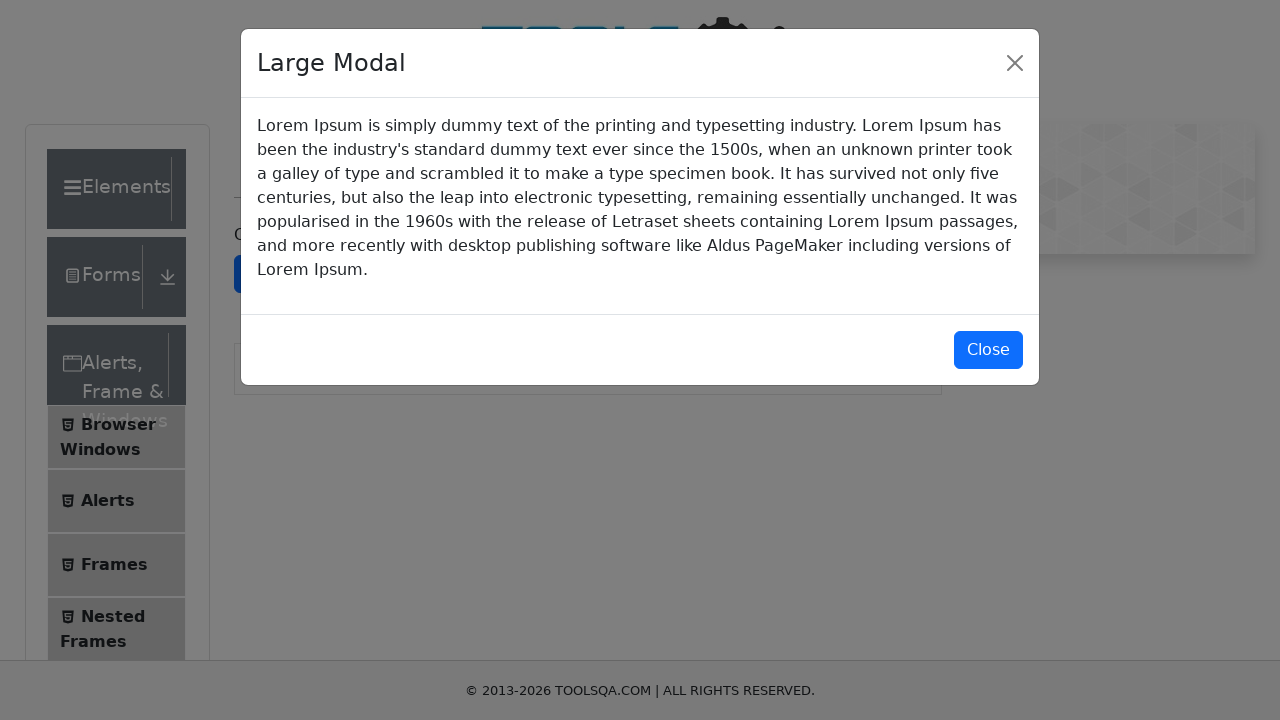

Located modal body element
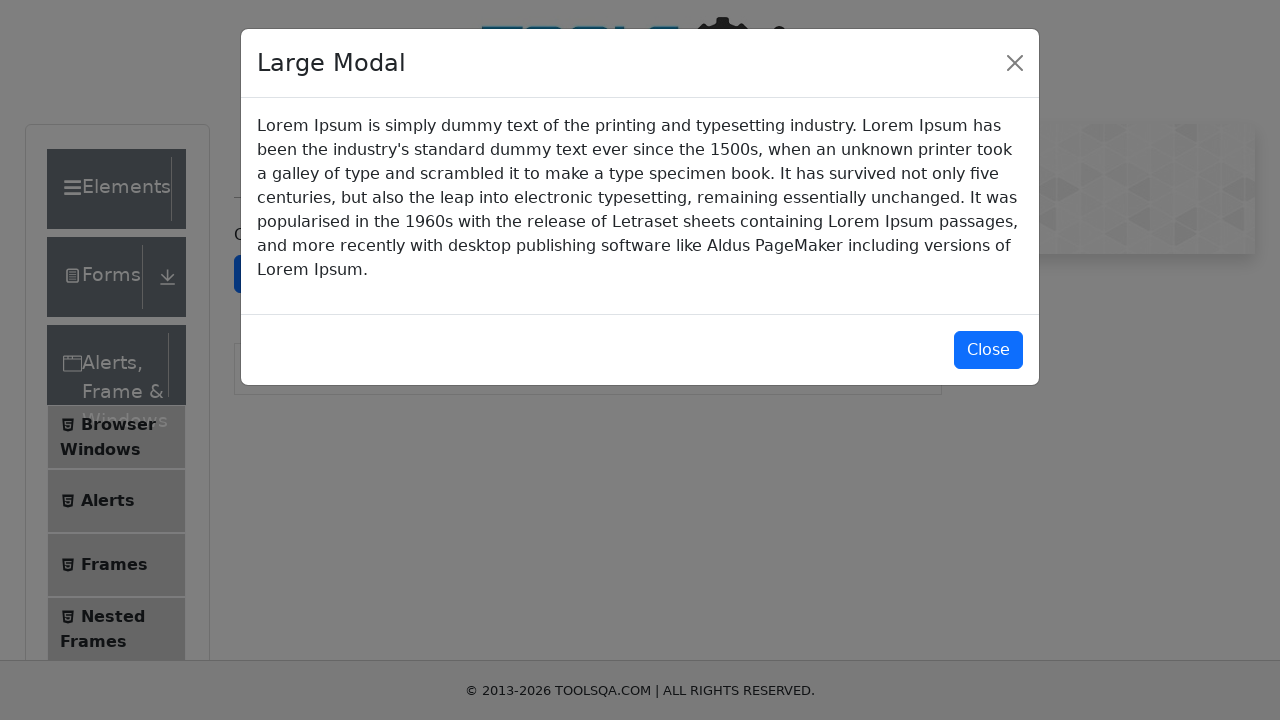

Modal body became visible
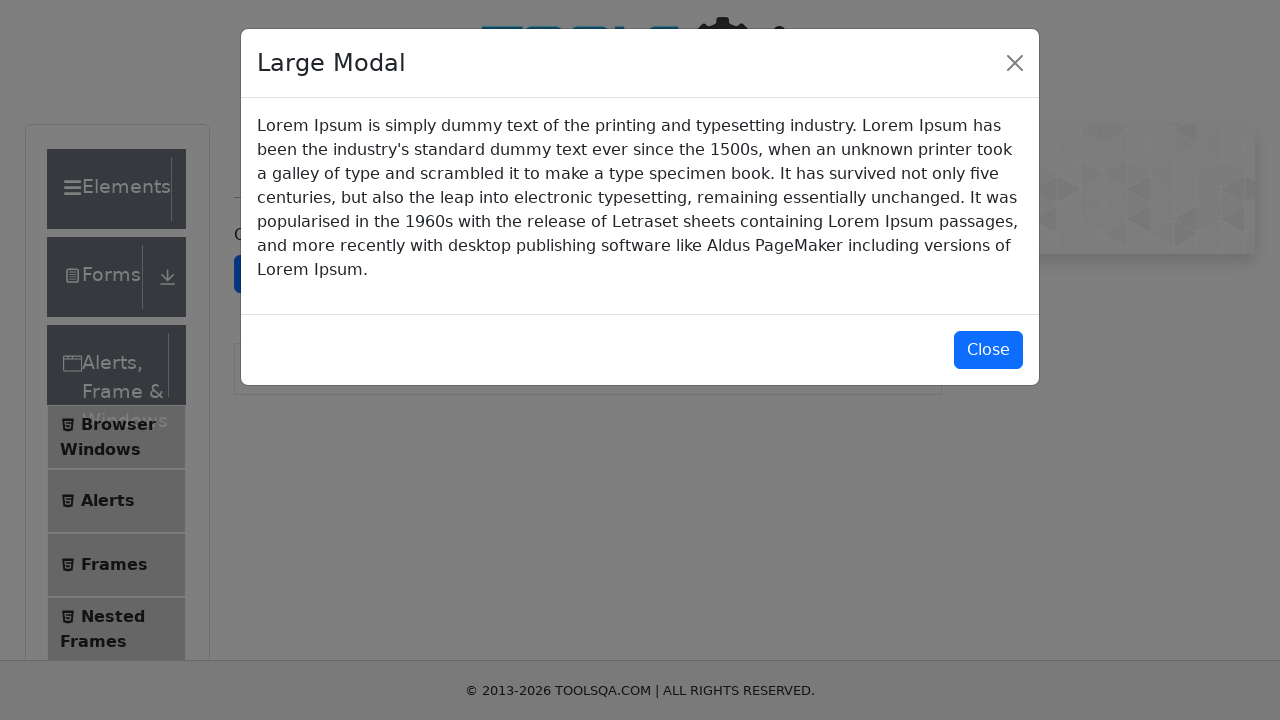

Clicked button to close large modal at (988, 350) on #closeLargeModal
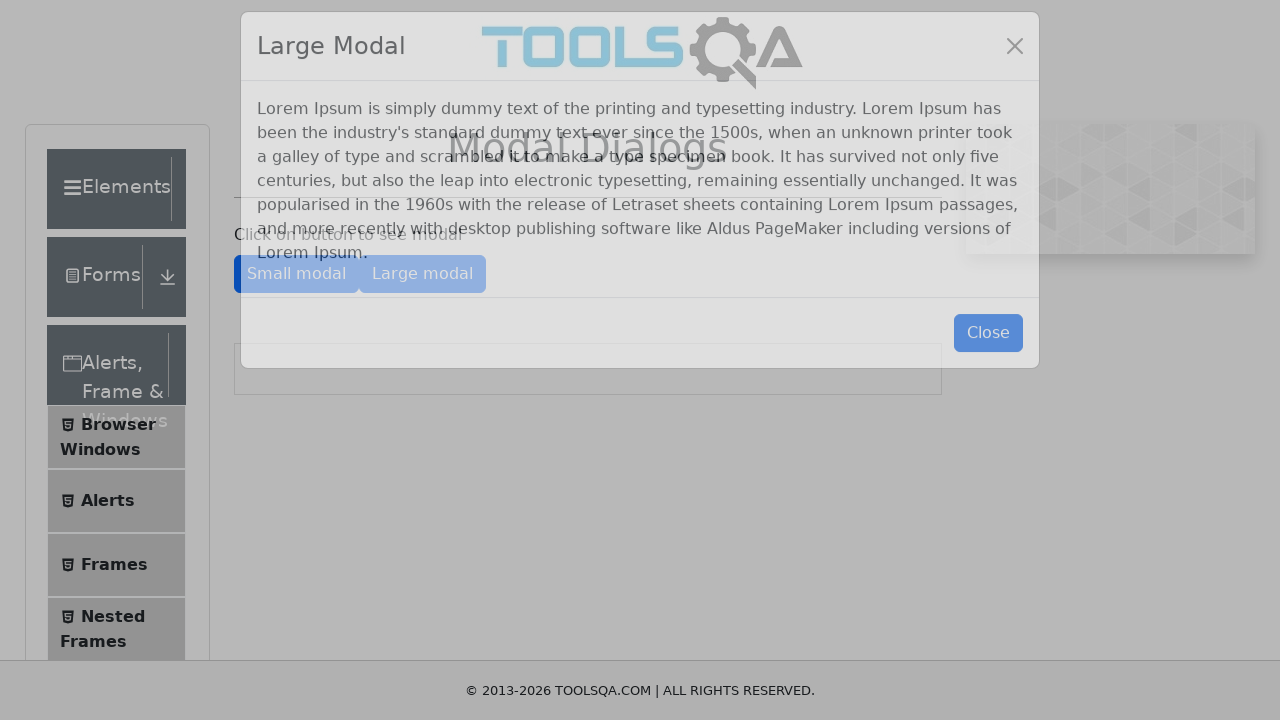

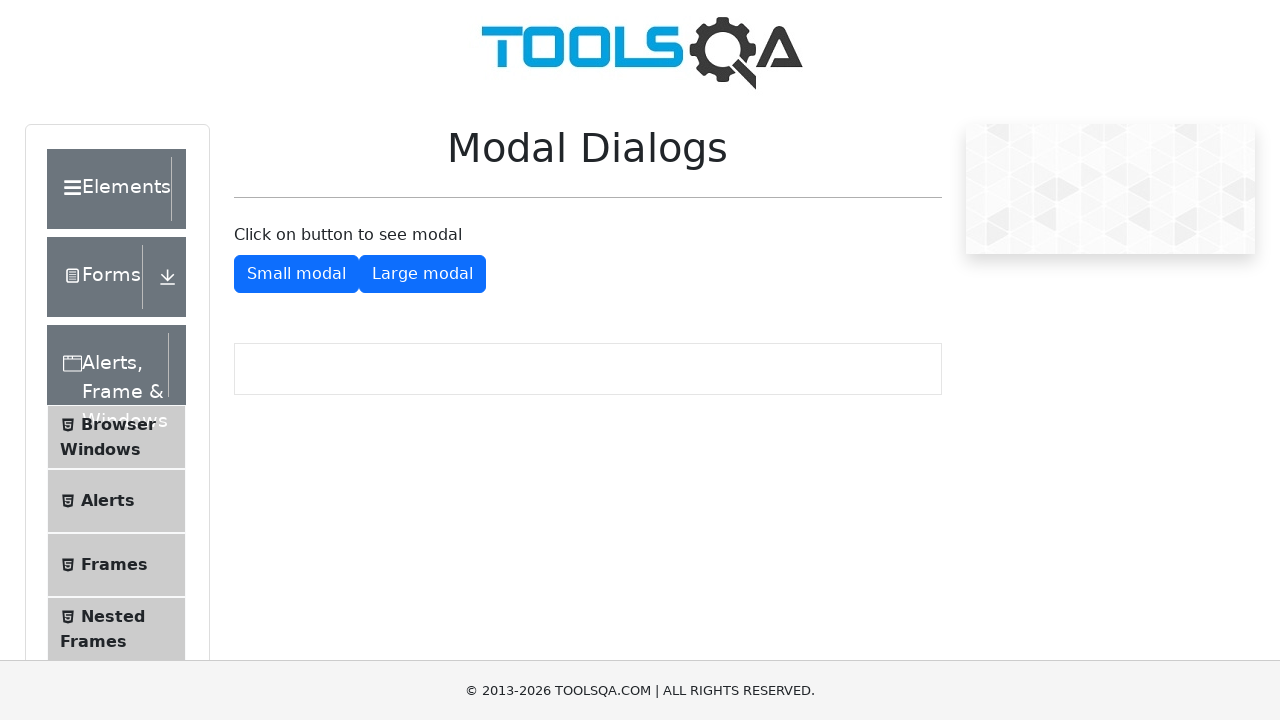